Tests drag and drop functionality on the jQuery UI droppable demo page by dragging an element and dropping it onto a target area within an iframe

Starting URL: https://jqueryui.com/droppable/

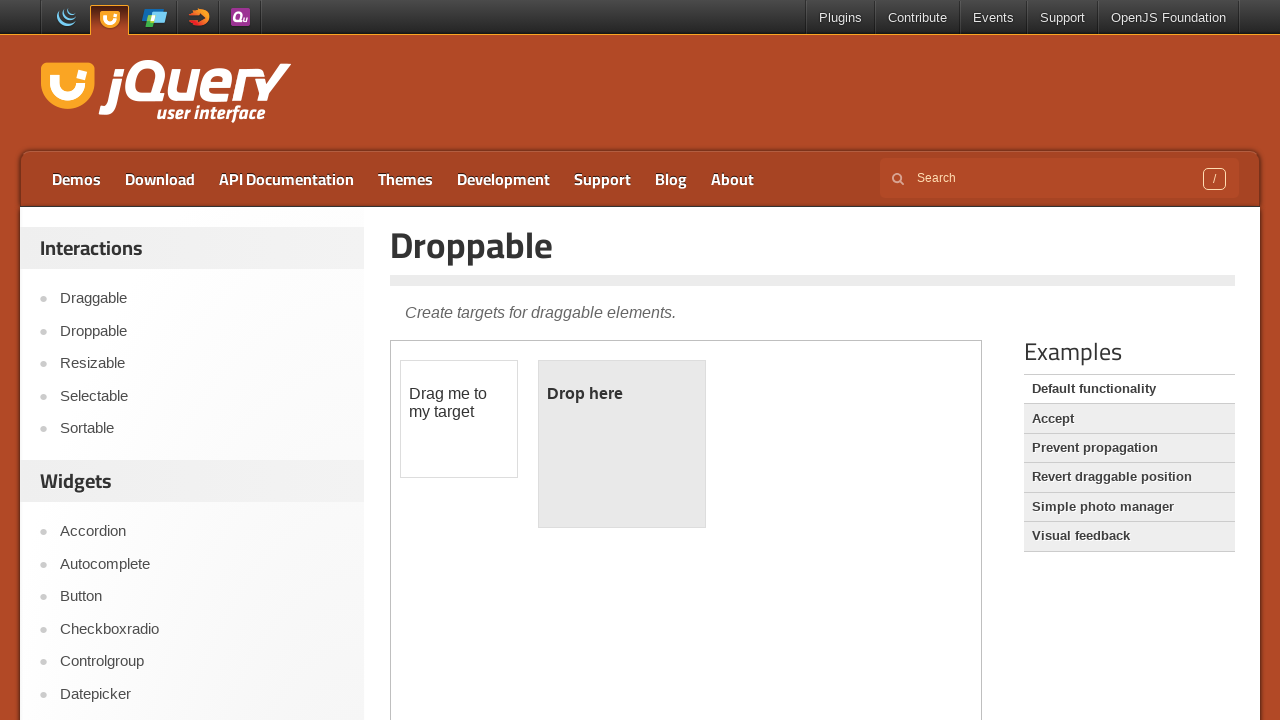

Located the demo iframe containing drag and drop elements
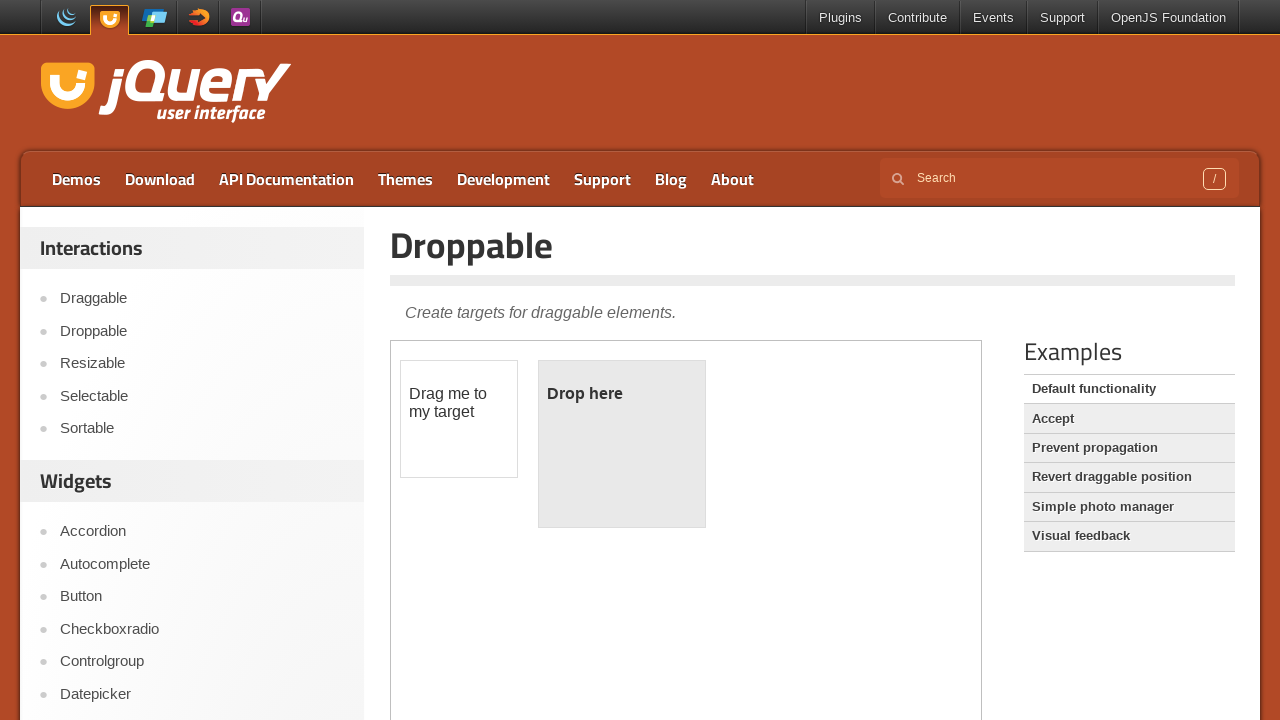

Located the draggable element within the iframe
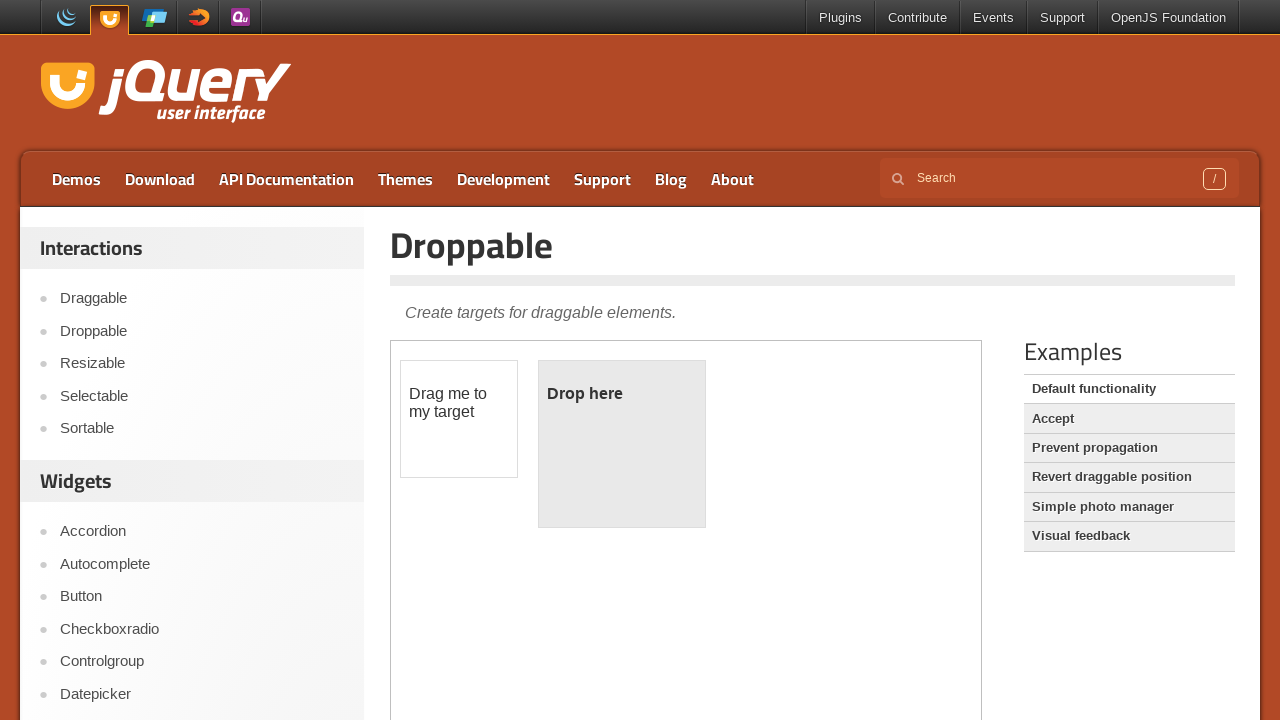

Located the droppable target area within the iframe
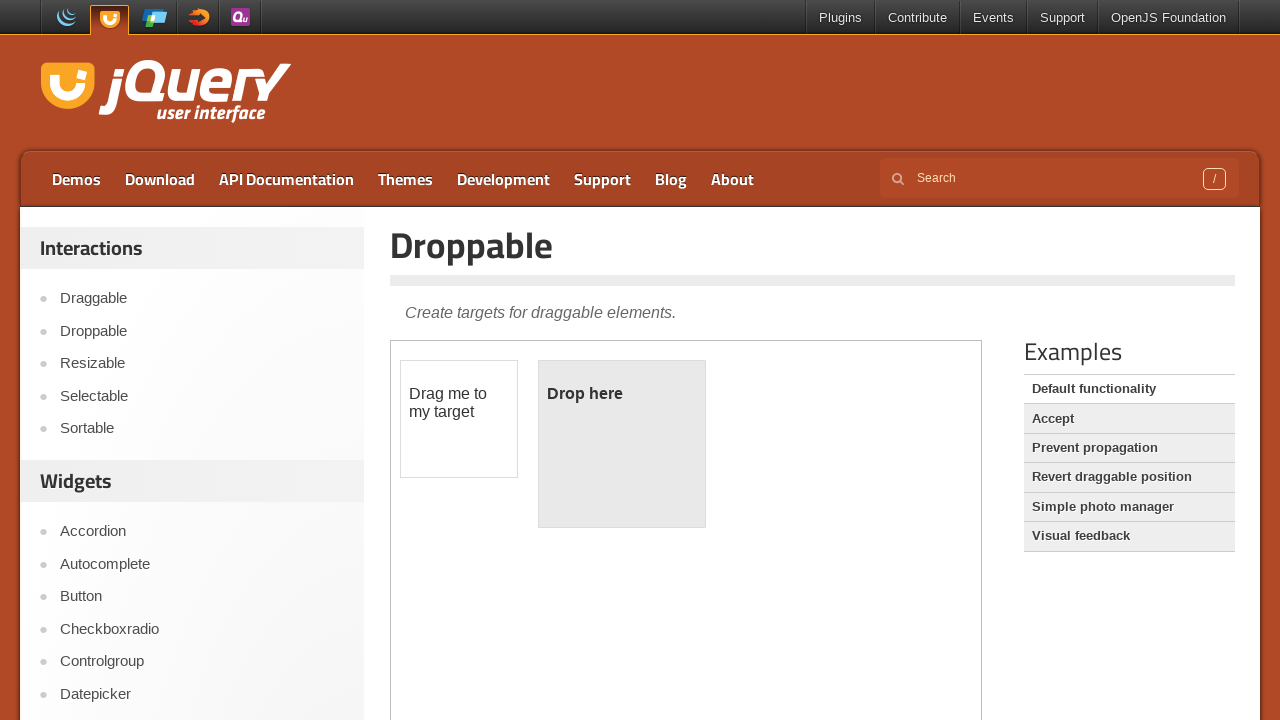

Dragged the draggable element onto the droppable target area at (622, 444)
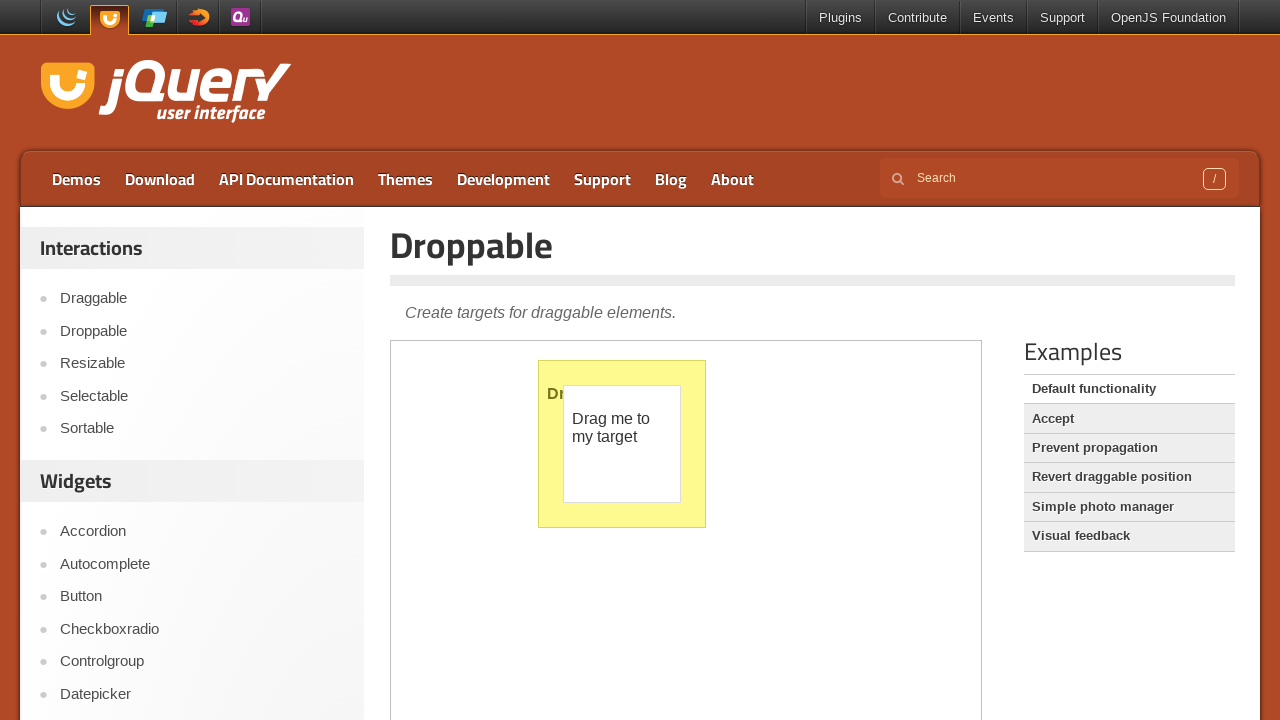

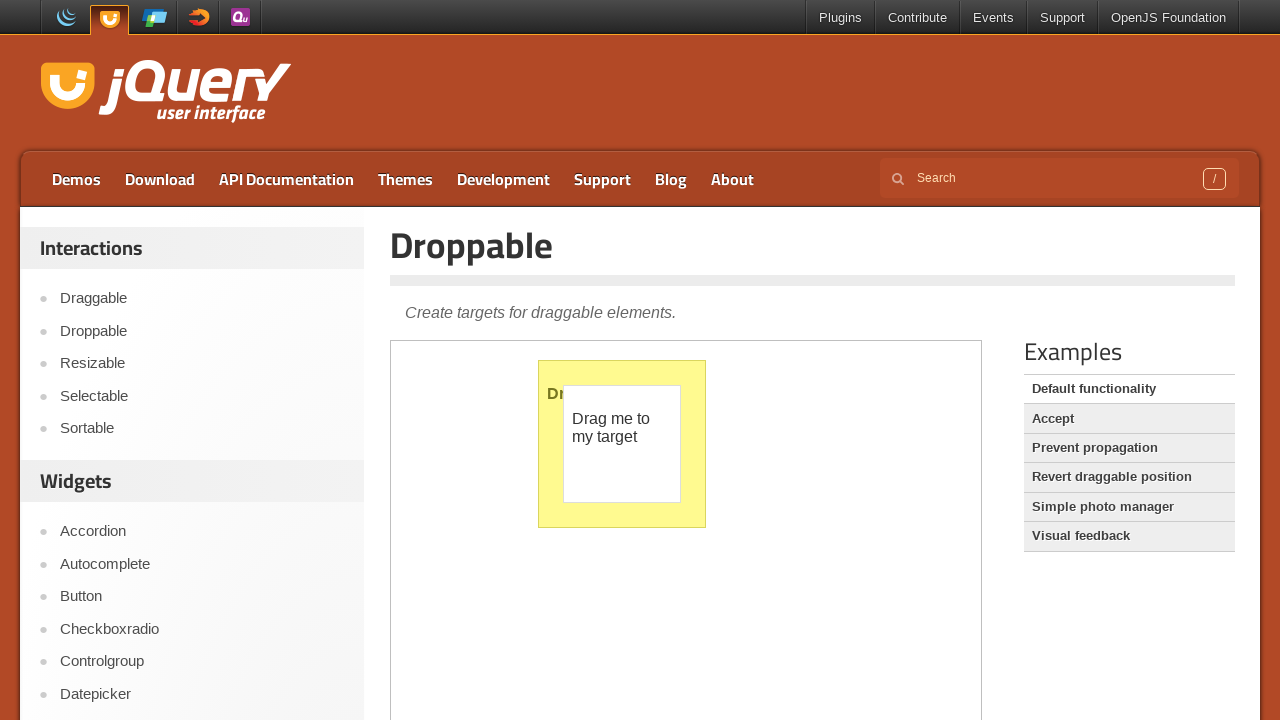